Navigates to the Ukrainian State University of Chemical Technology English website and verifies the page loads successfully.

Starting URL: https://udhtu.edu.ua/en/

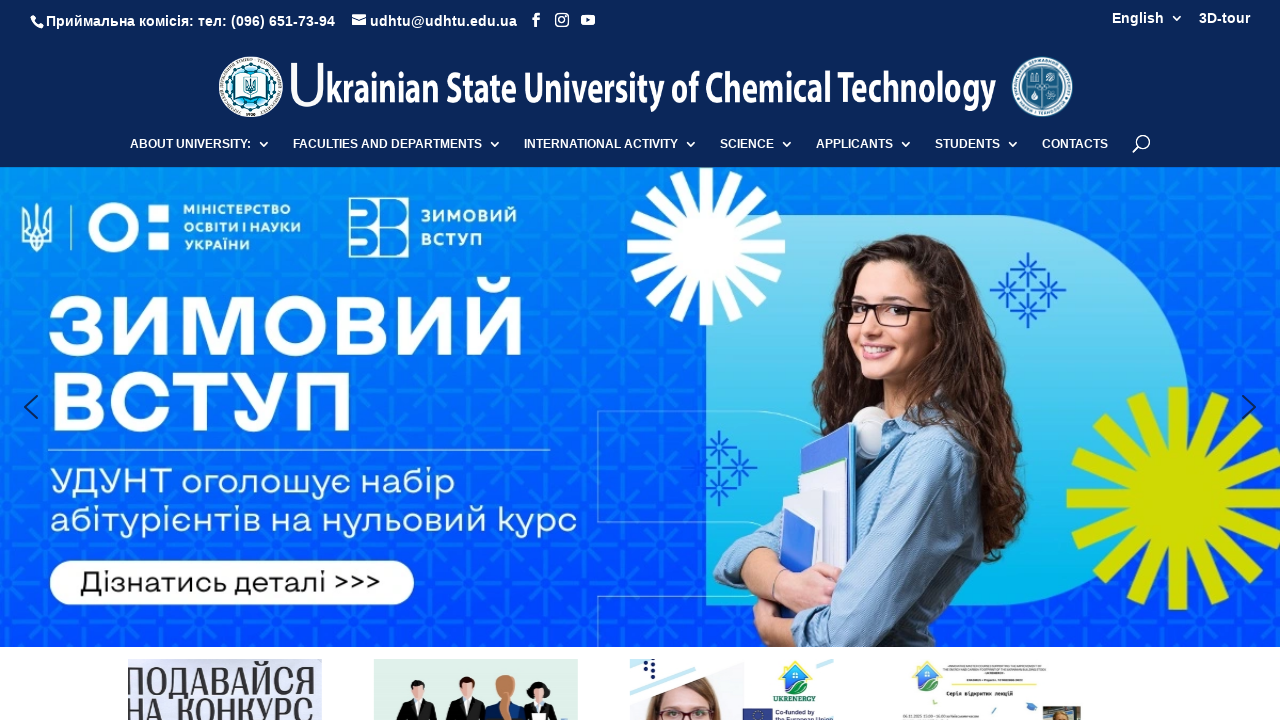

Navigated to Ukrainian State University of Chemical Technology English website
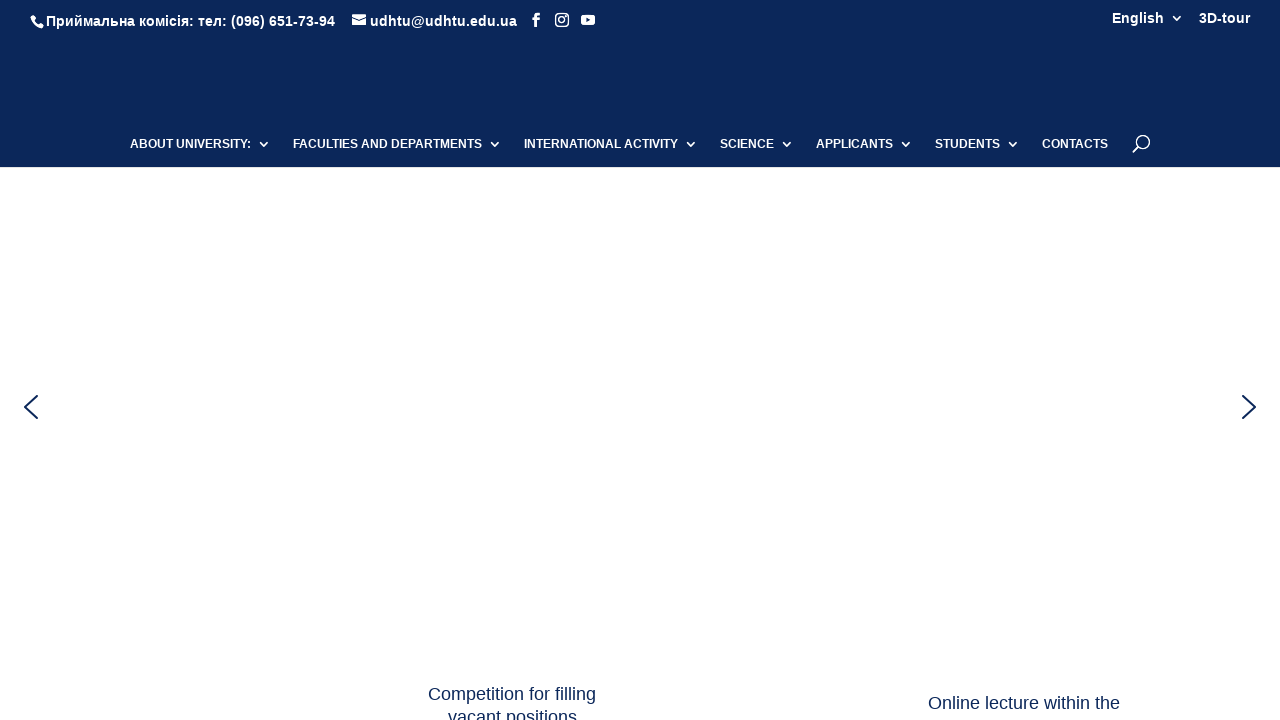

Page DOM content loaded successfully
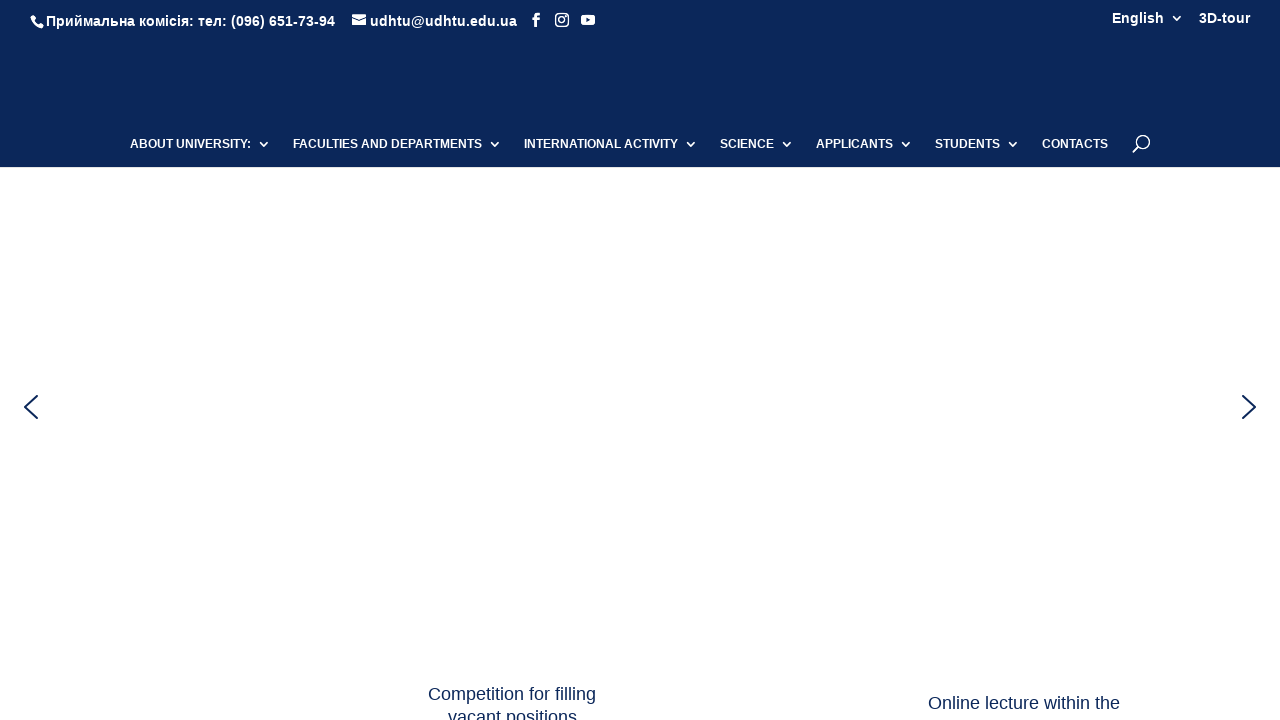

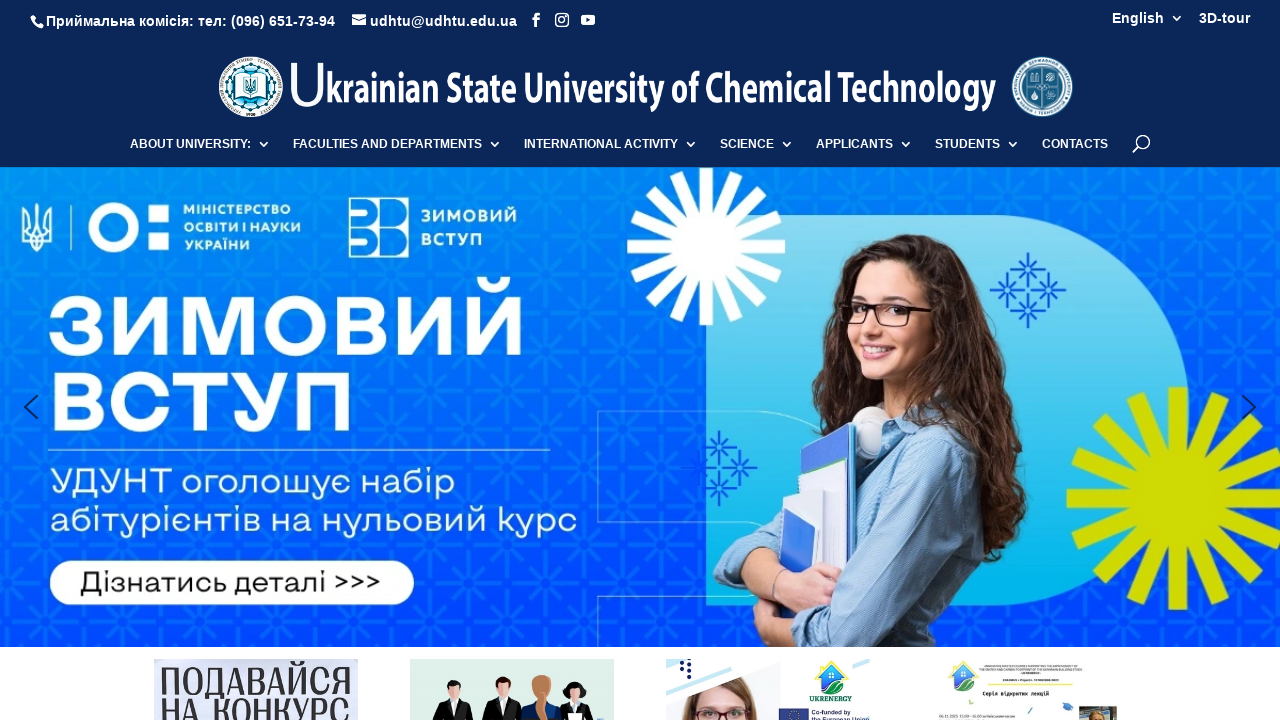